Tests displaying growl-style notification messages on a page by injecting jQuery and jQuery Growl library via JavaScript execution, then triggering notification displays.

Starting URL: http://the-internet.herokuapp.com

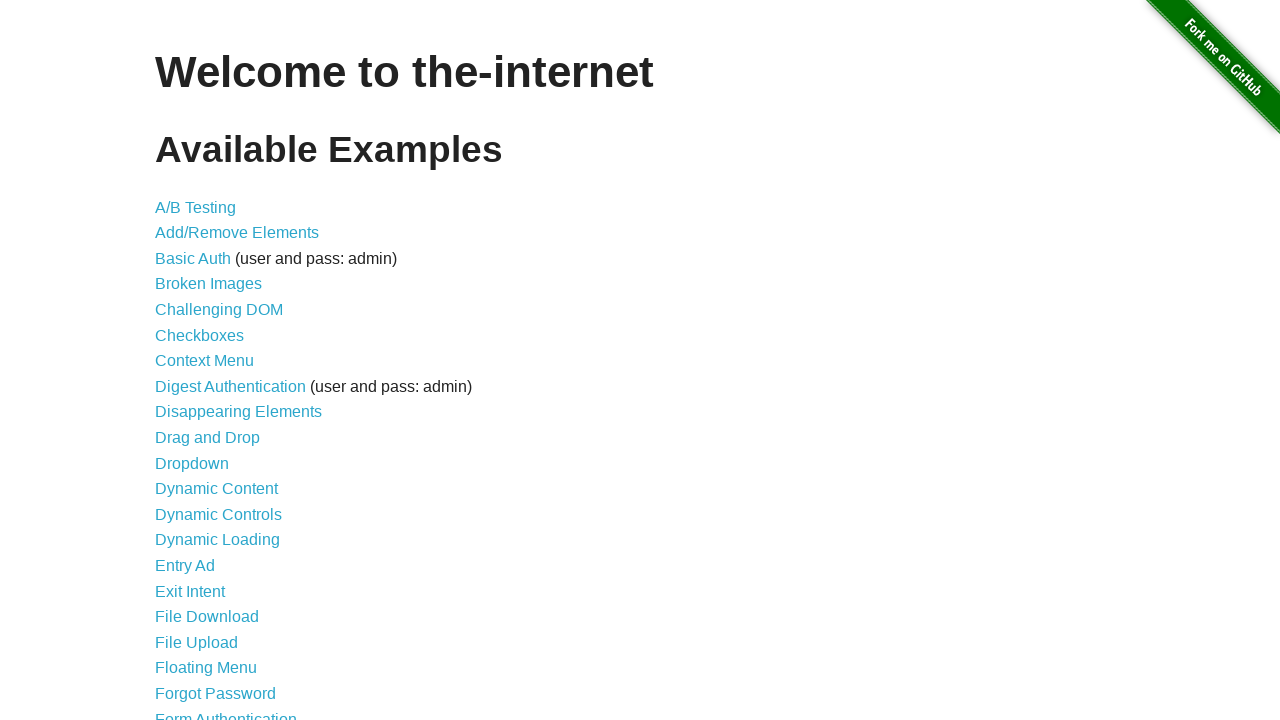

Navigated to the-internet.herokuapp.com
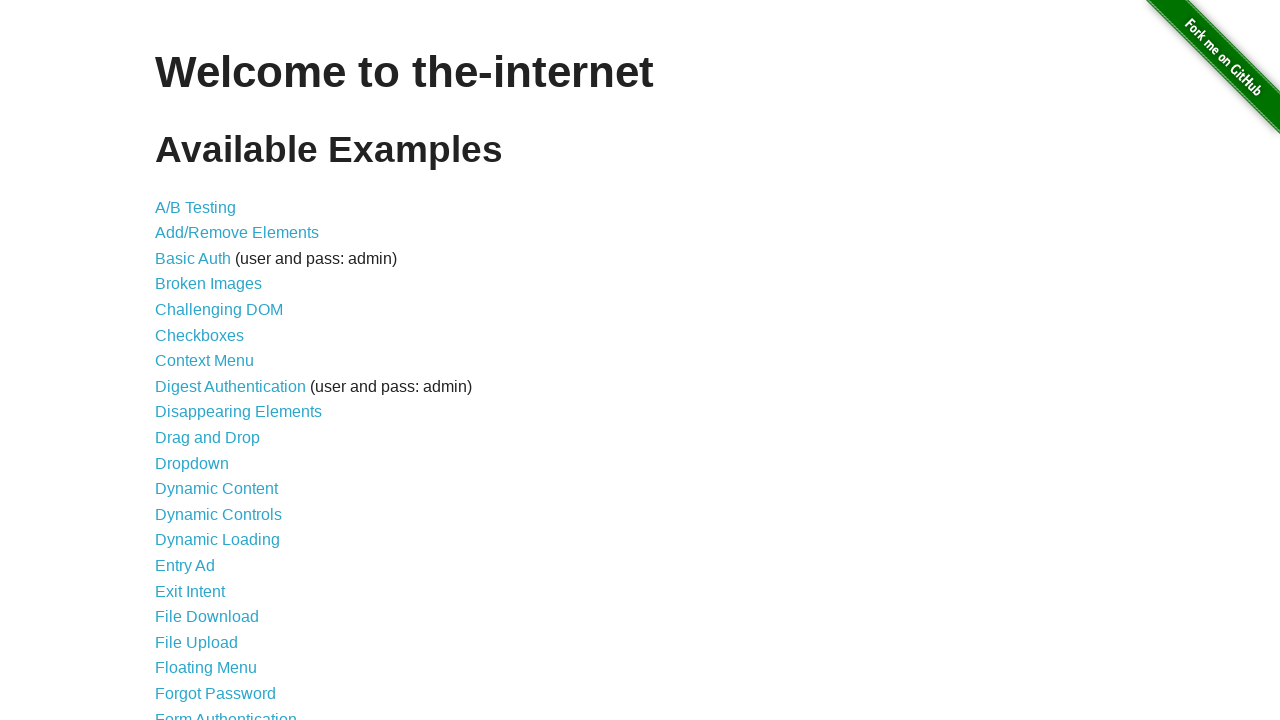

Injected jQuery library into page
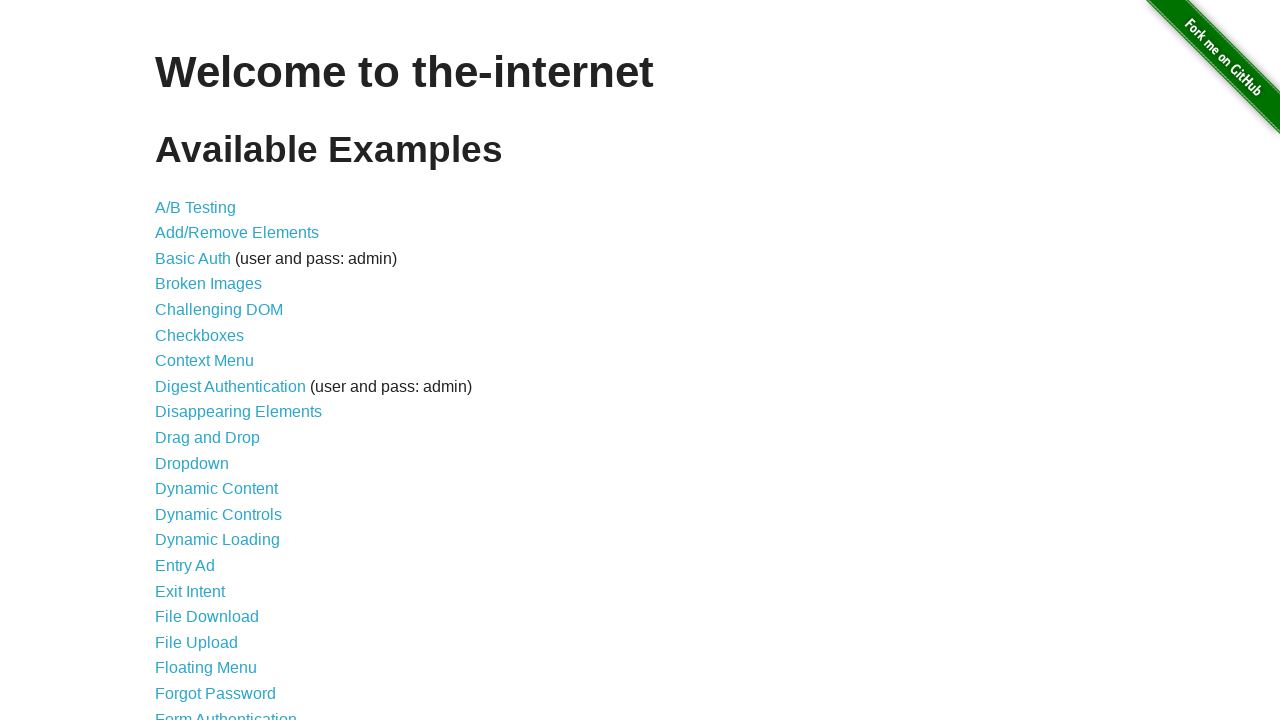

jQuery library loaded successfully
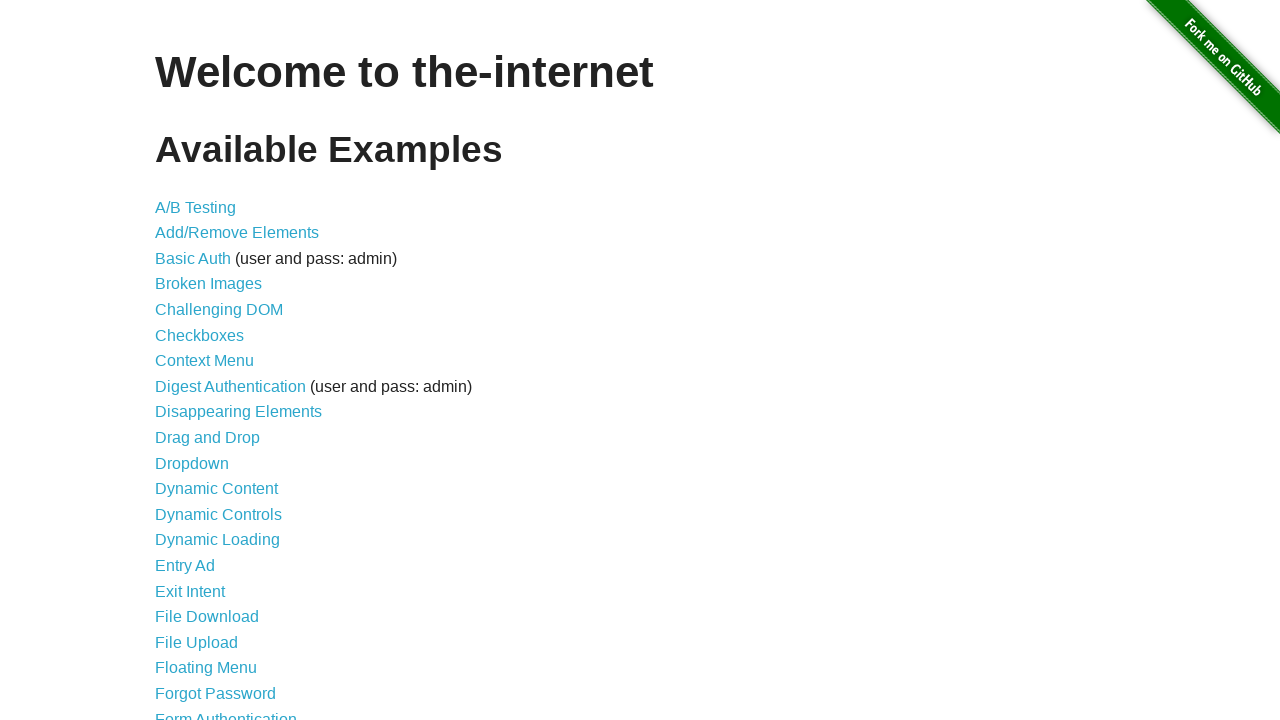

Injected jQuery Growl library script
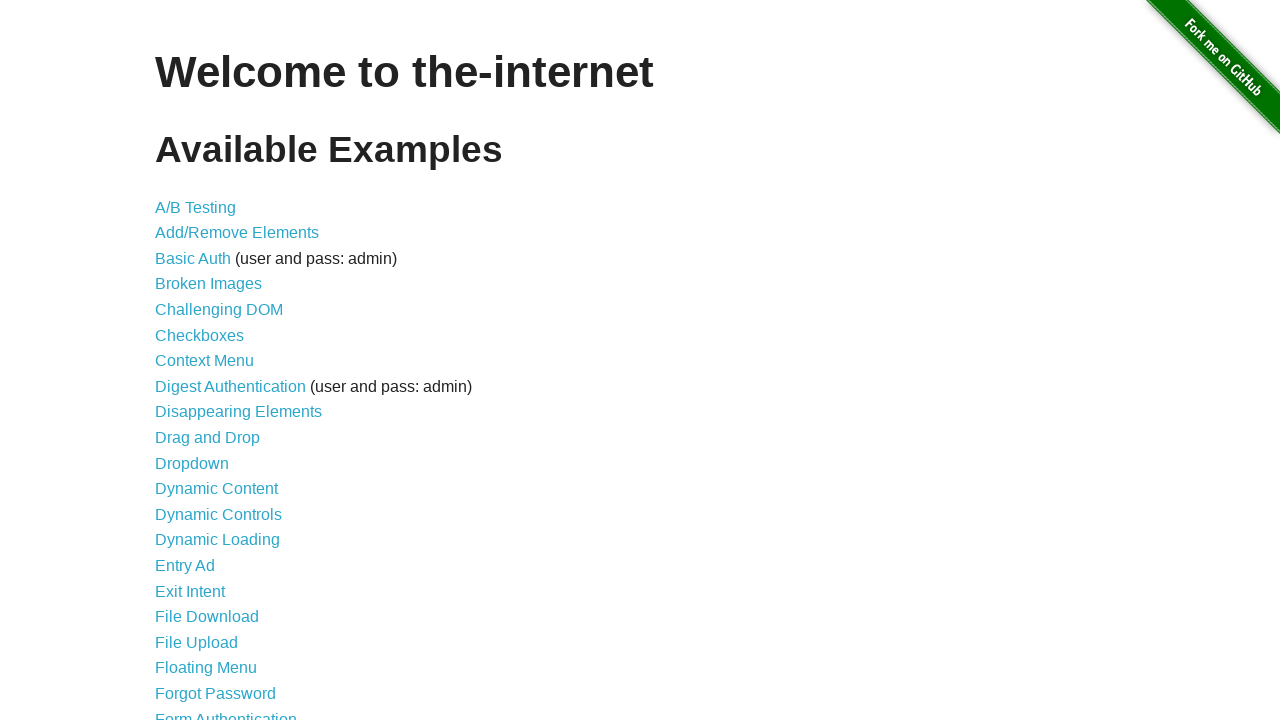

Injected jQuery Growl CSS stylesheet
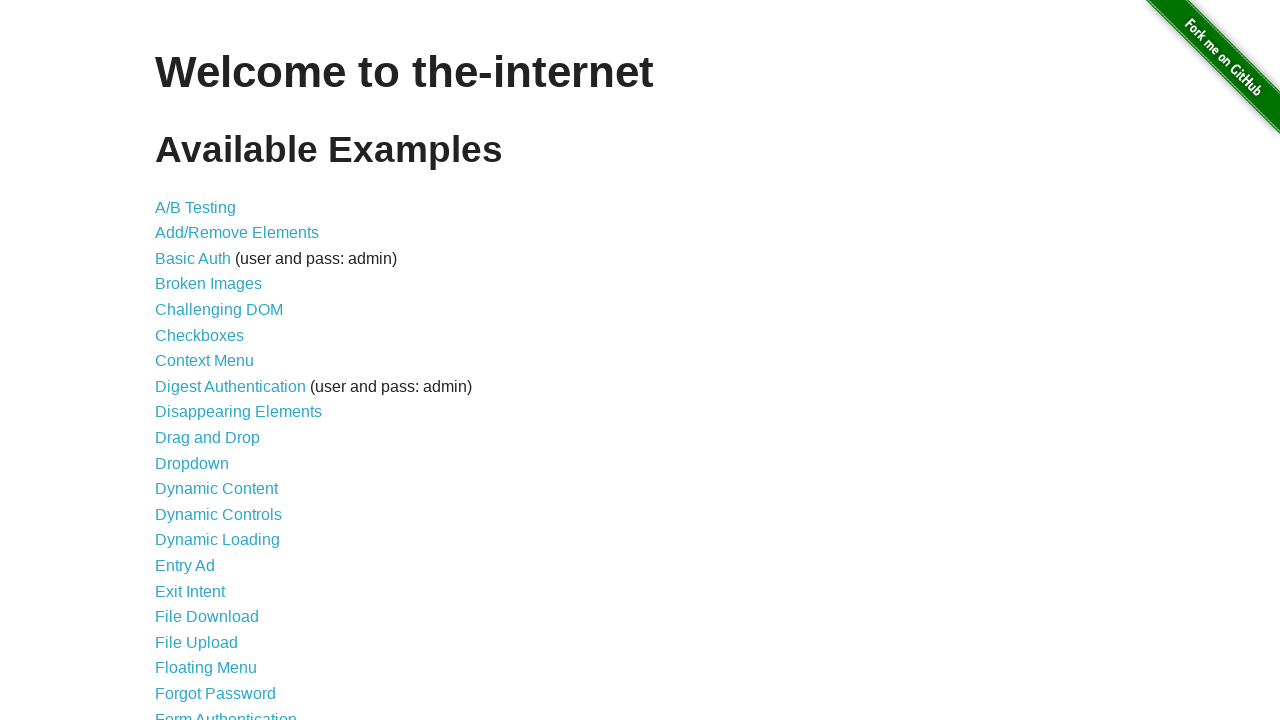

jQuery Growl library loaded and ready
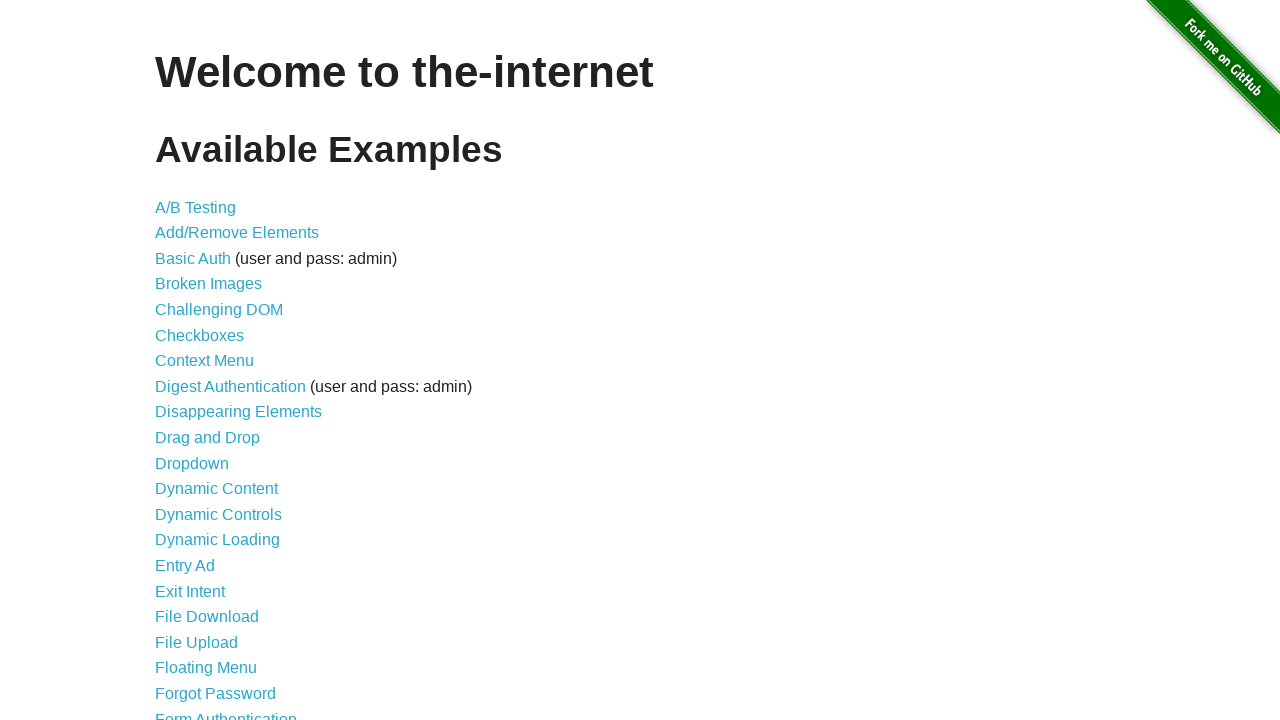

Triggered growl notification with title 'GET' and message '/'
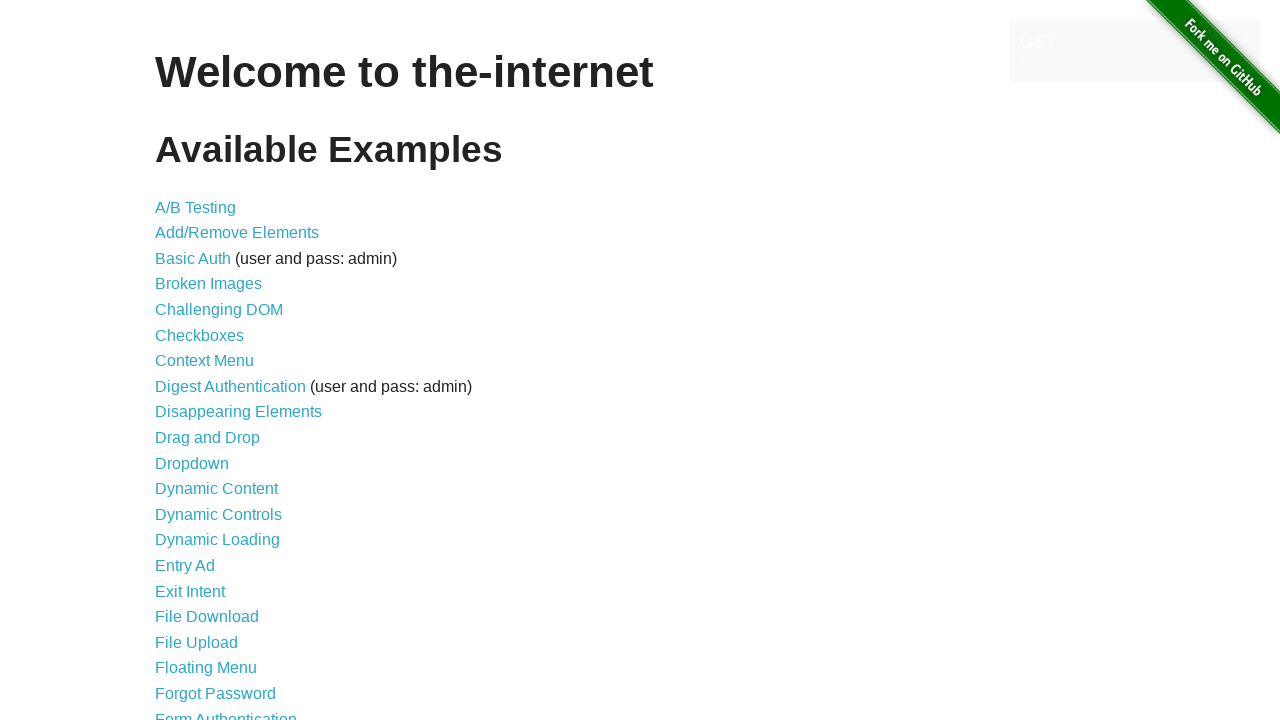

Growl notification container appeared on page
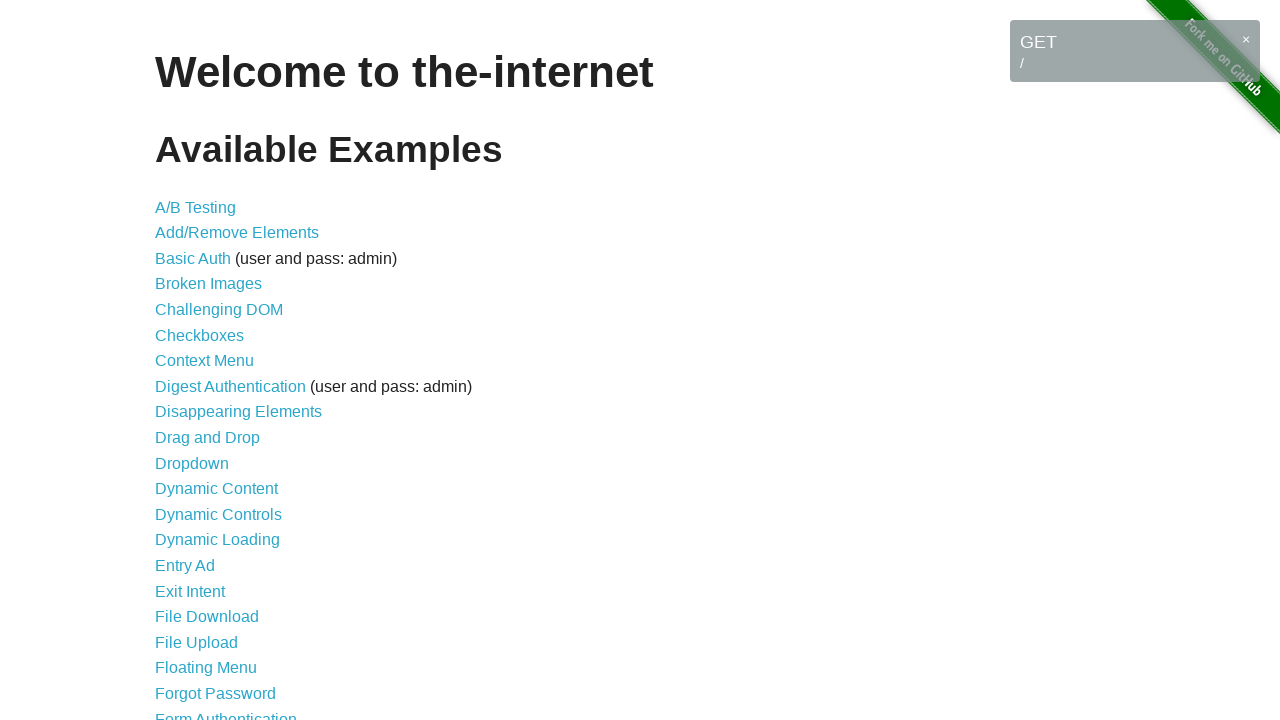

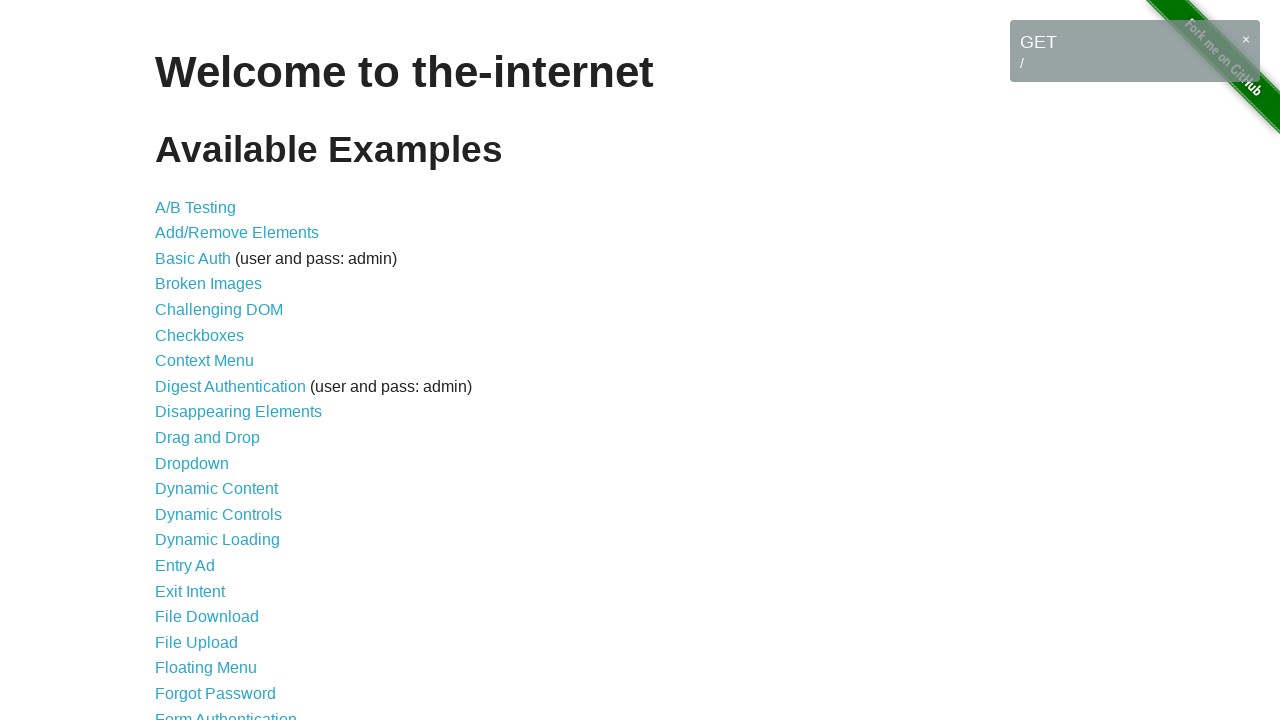